Tests drag and drop functionality on jQuery UI demo page by dragging an element and dropping it onto a target element within an iframe

Starting URL: https://jqueryui.com/droppable/

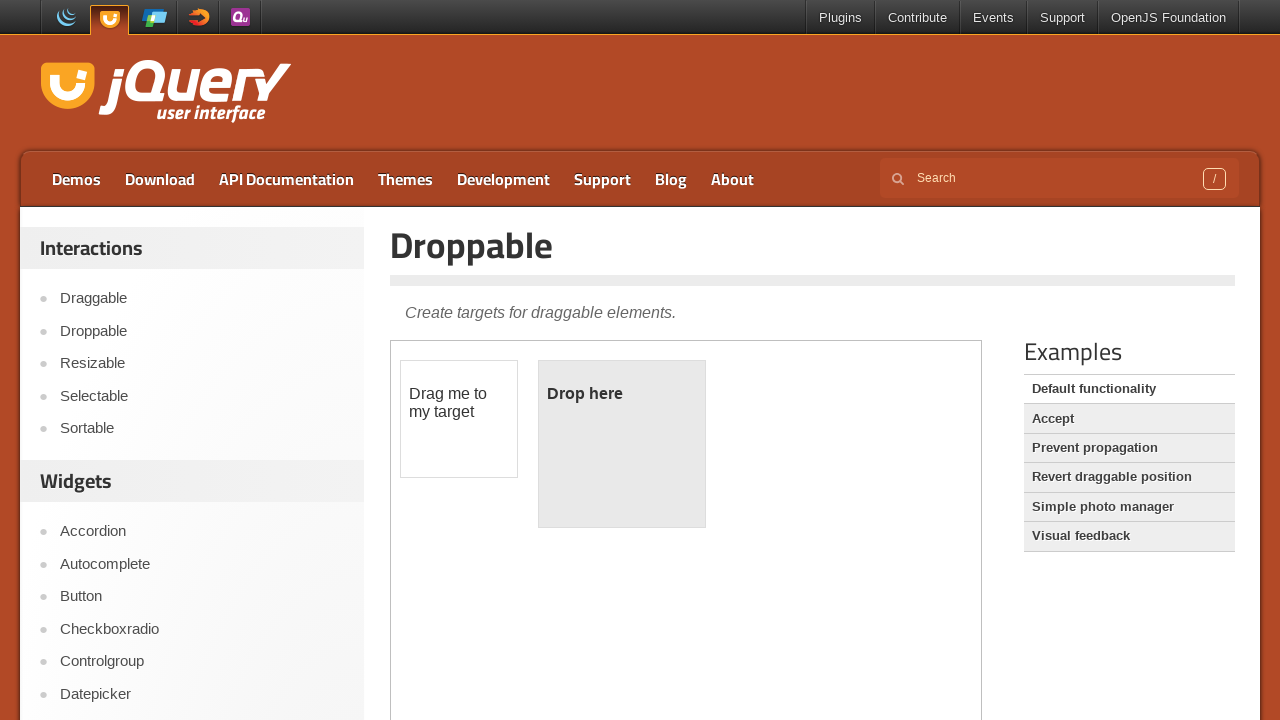

Located iframe containing drag and drop elements
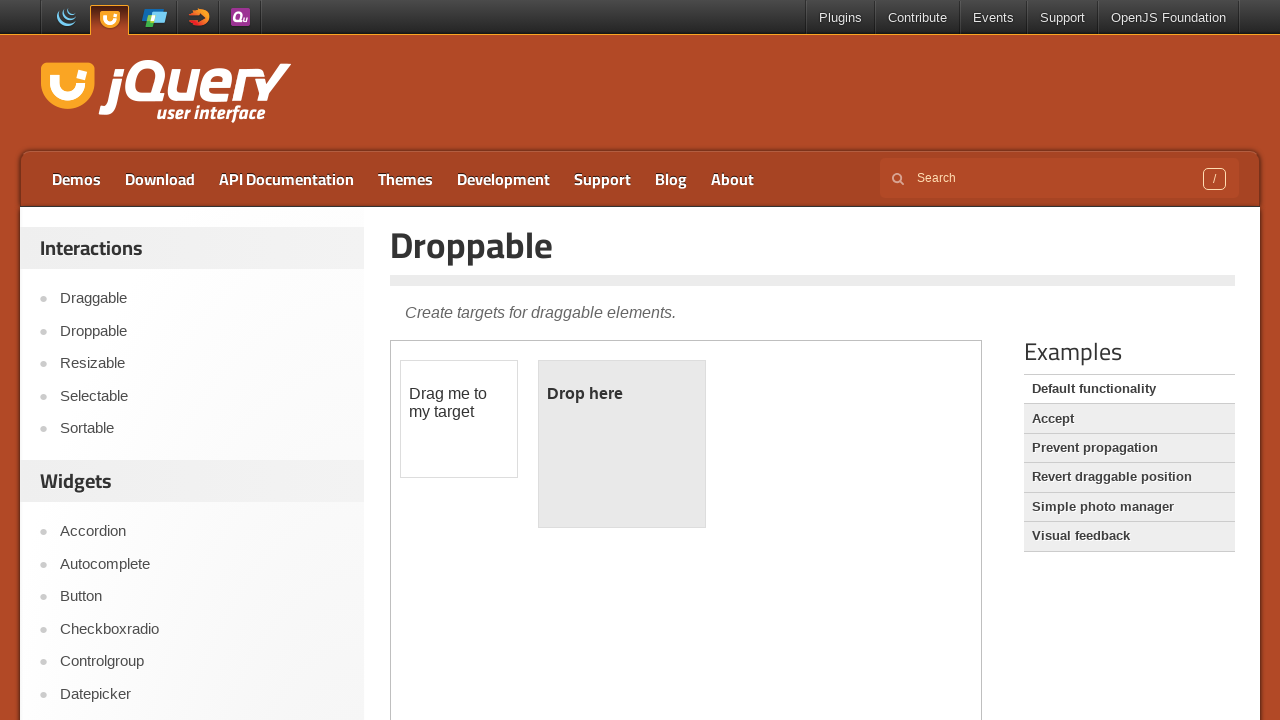

Located draggable element
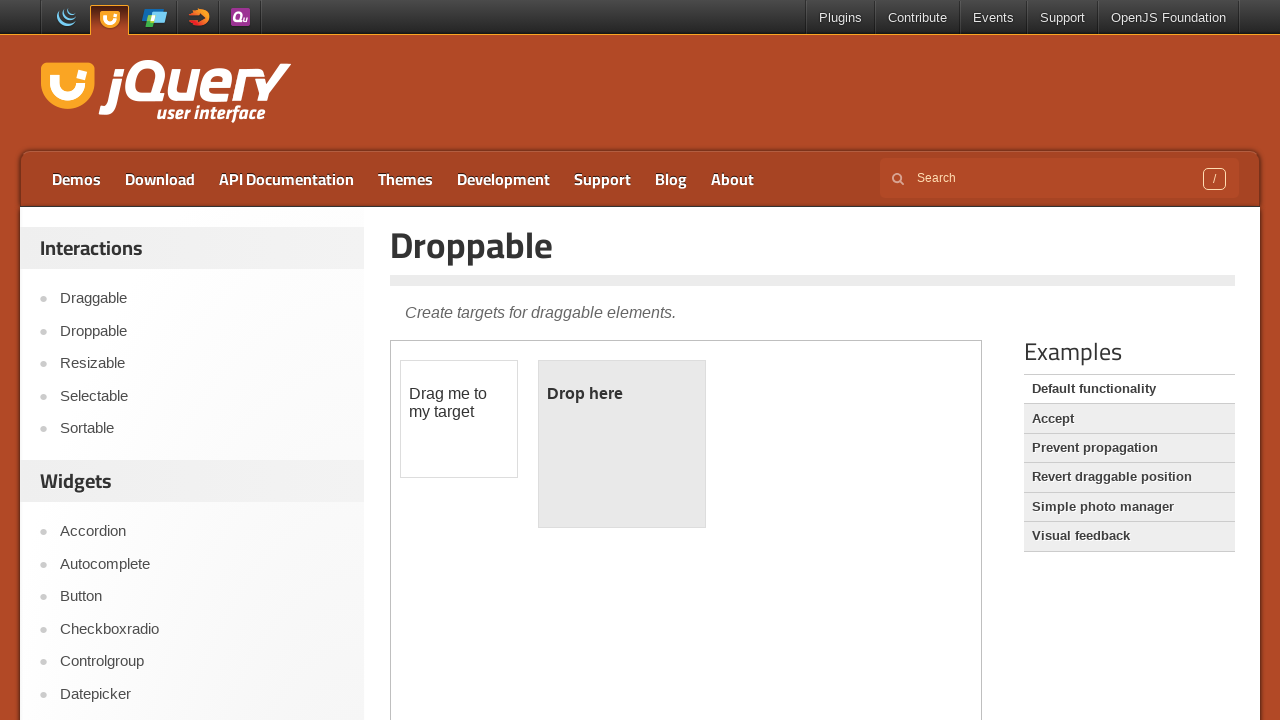

Located droppable target element
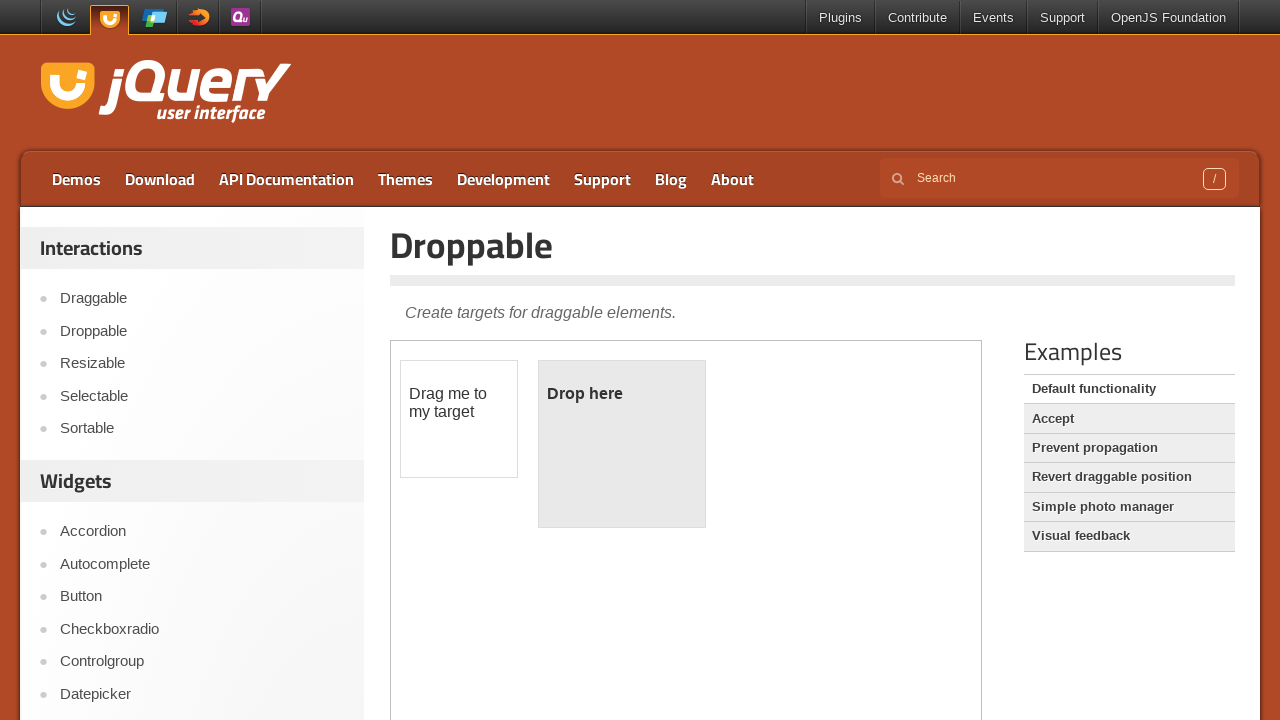

Dragged element and dropped it onto target at (622, 444)
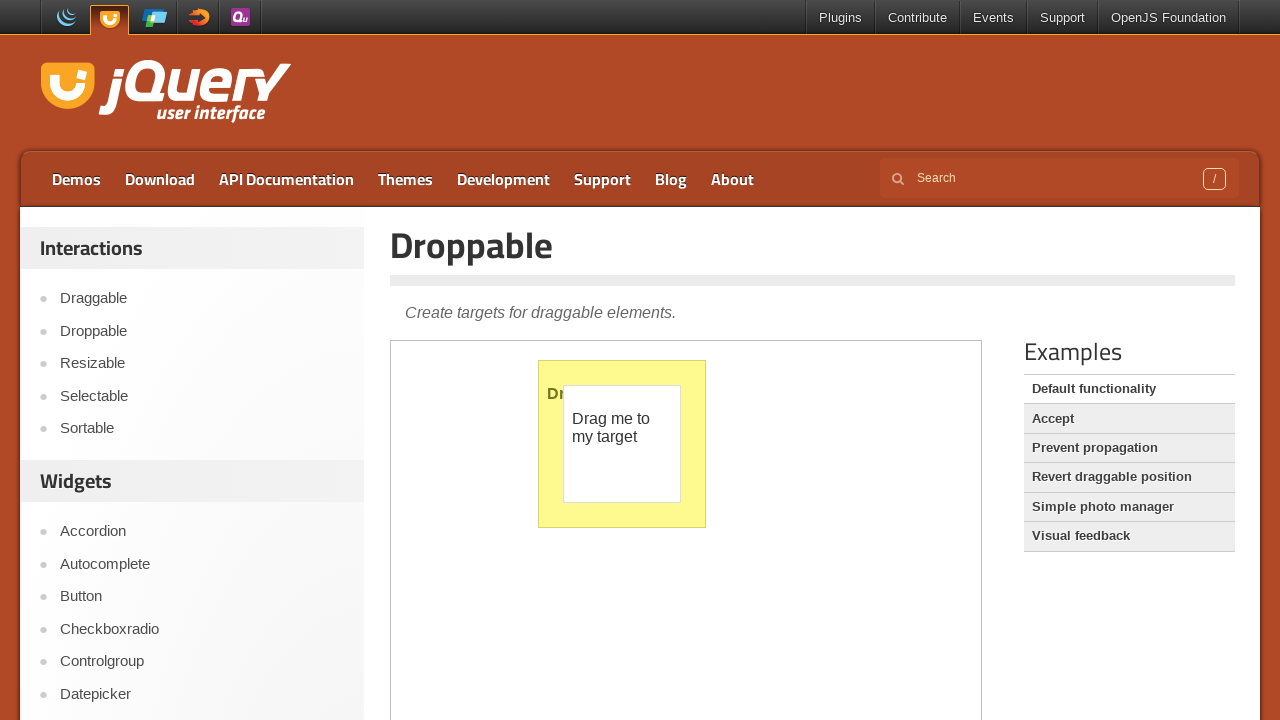

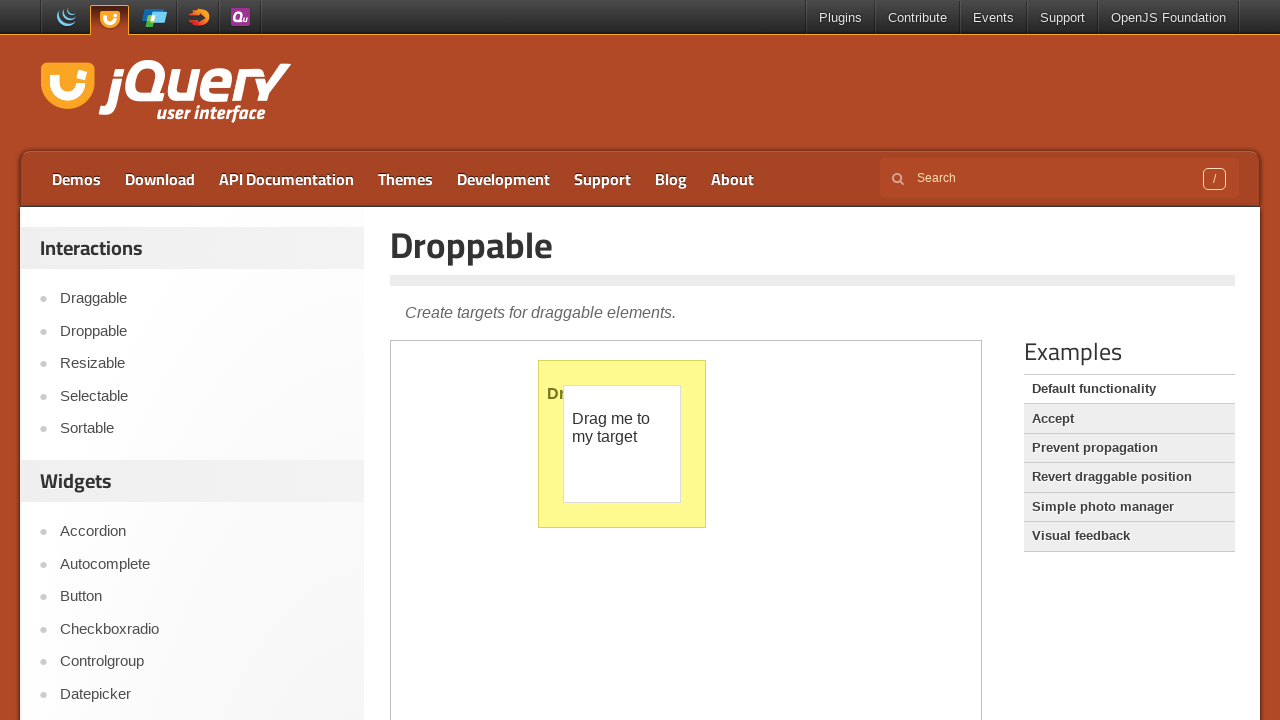